Tests clicking a button with a dynamic ID and verifies that text appears after the click action

Starting URL: https://thefreerangetester.github.io/sandbox-automation-testing/

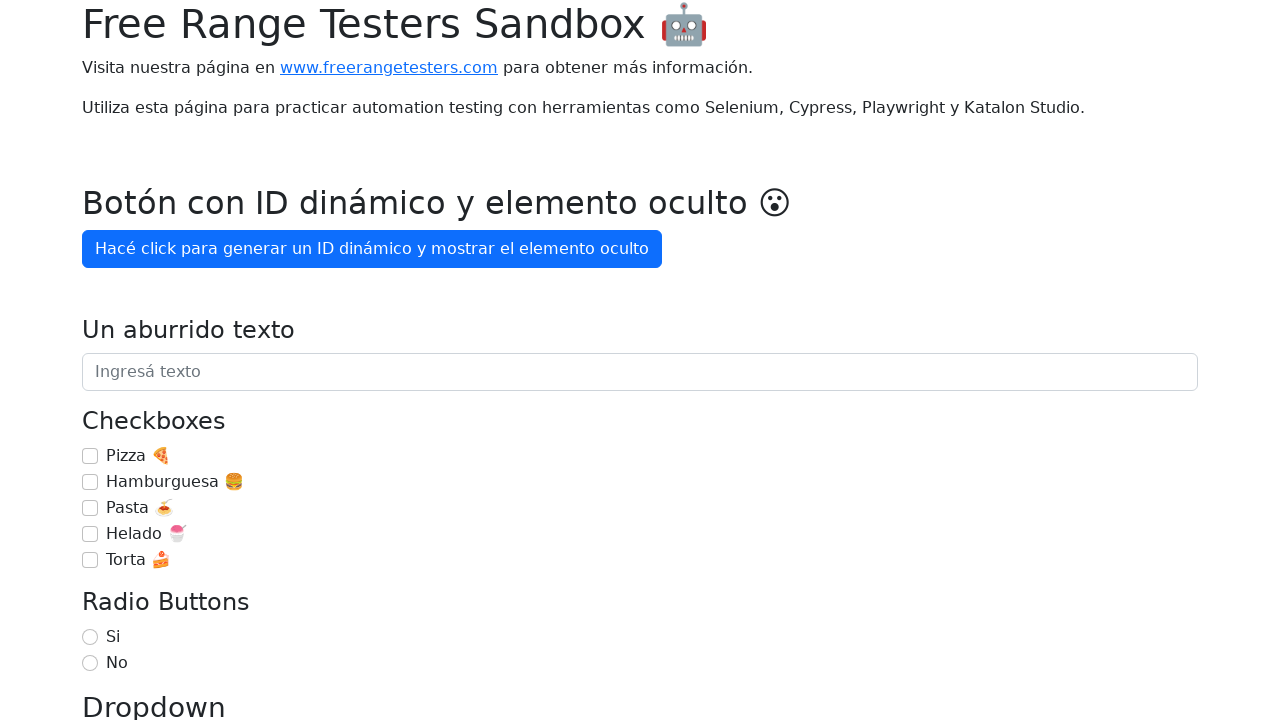

Clicked button with dynamic ID 'Hacé click para generar un ID' at (372, 249) on internal:role=button[name="Hacé click para generar un ID"i]
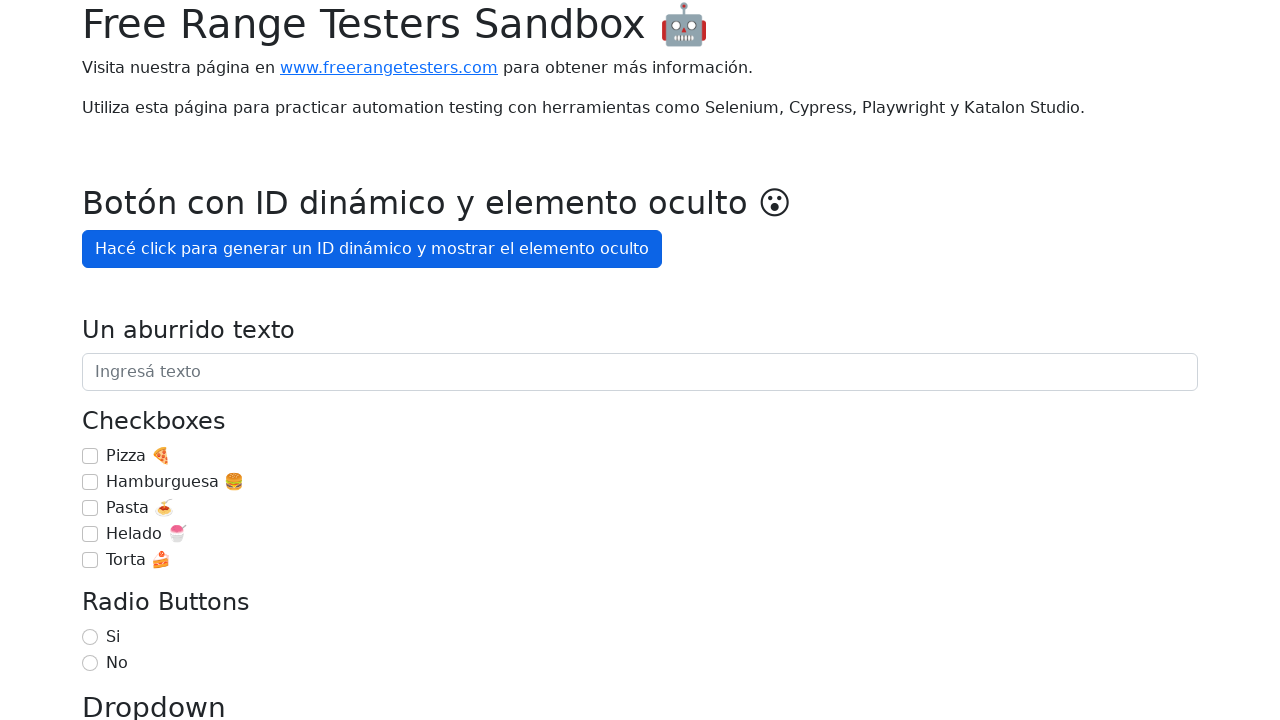

Verified that text 'OMG, aparezco después de 3' appeared after button click
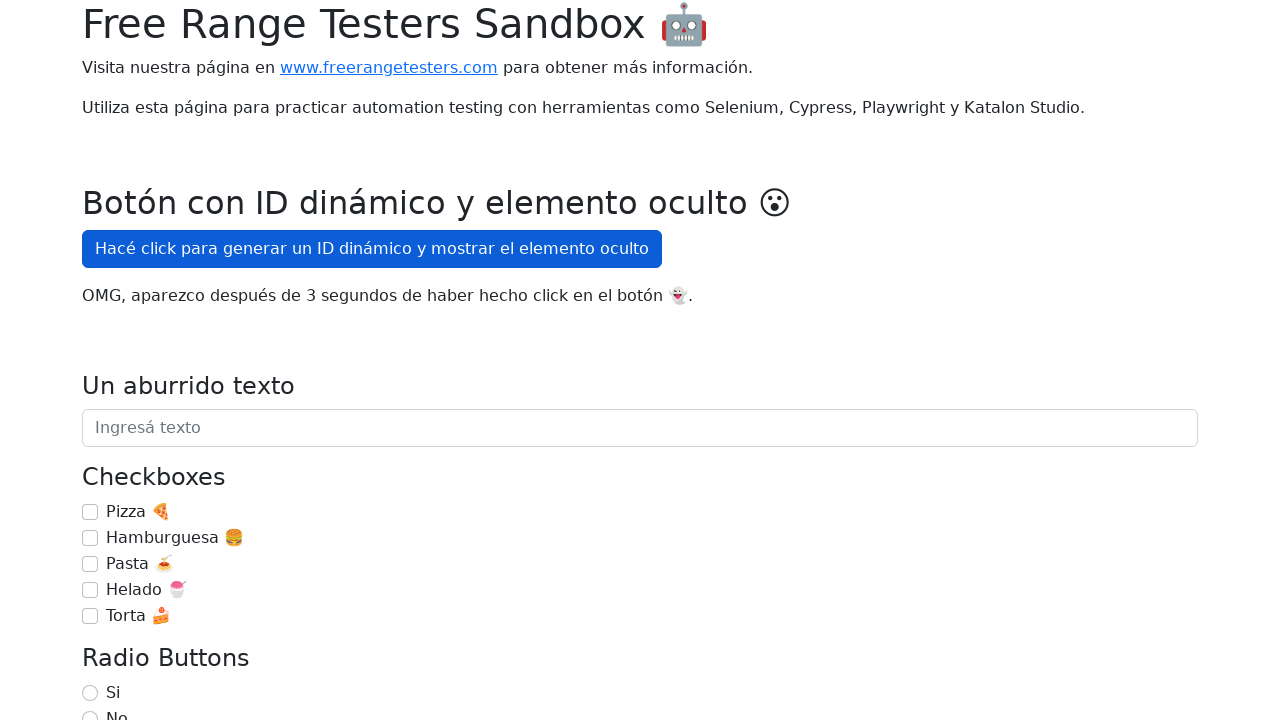

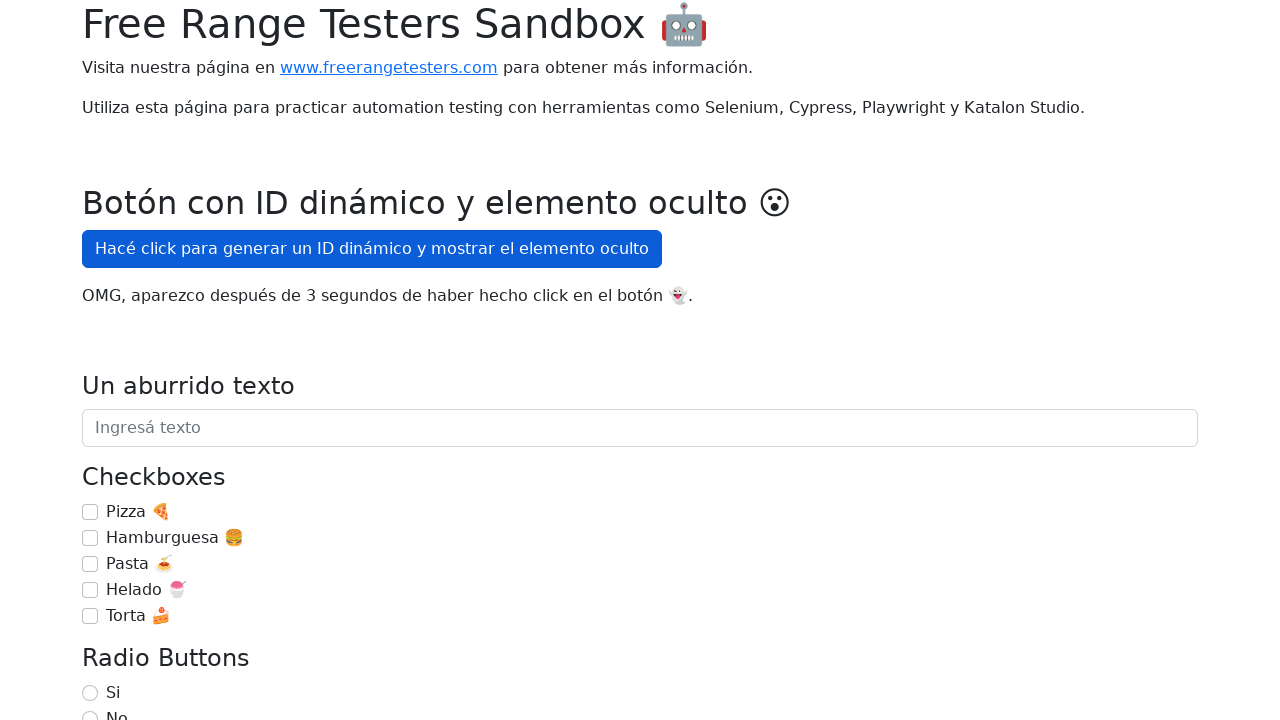